Tests a text box form by filling in user name, email, current address, and permanent address fields on the DemoQA practice site

Starting URL: https://demoqa.com/text-box

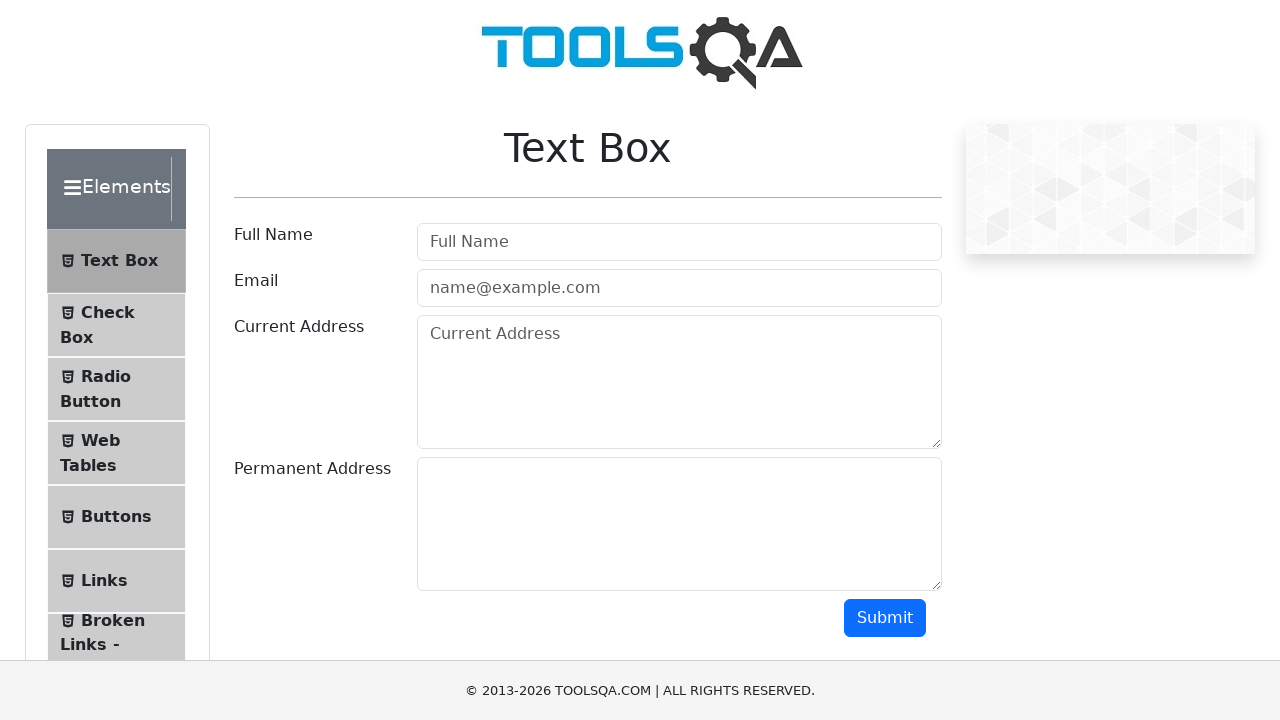

Filled user name field with 'Divya Jyoti' on input#userName
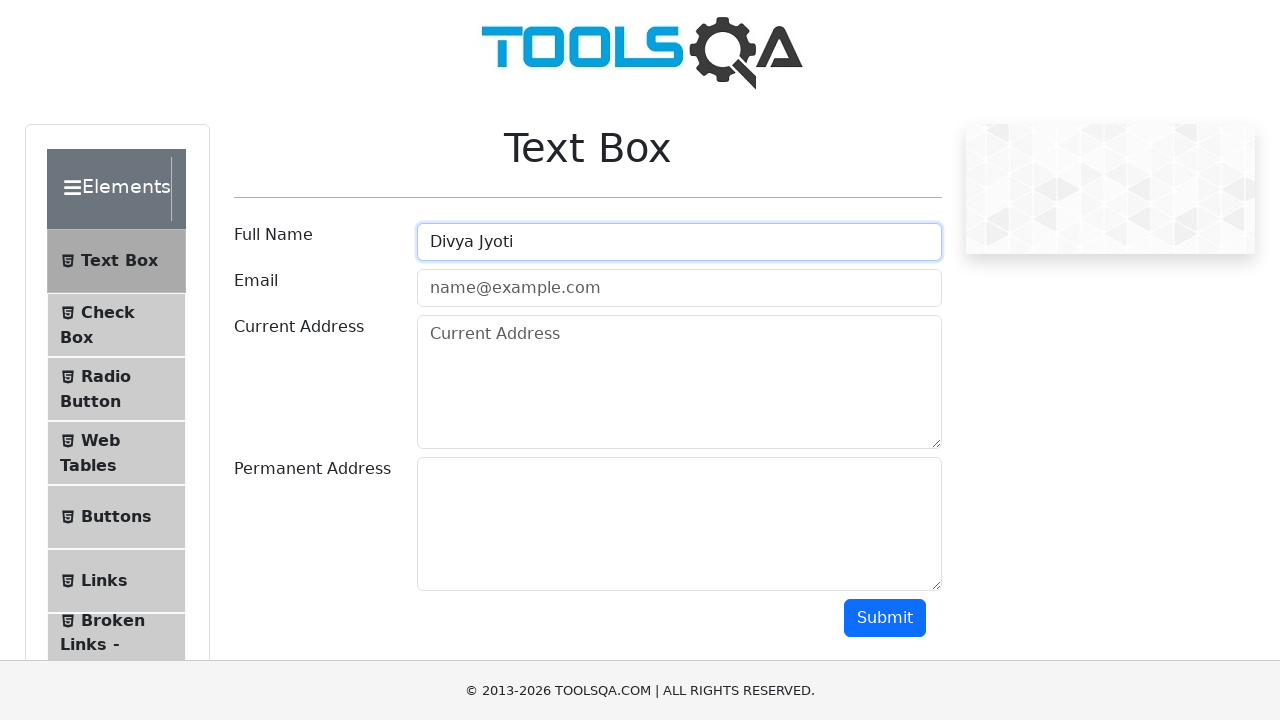

Filled email field with 'divya123@gmail.com' on input#userEmail
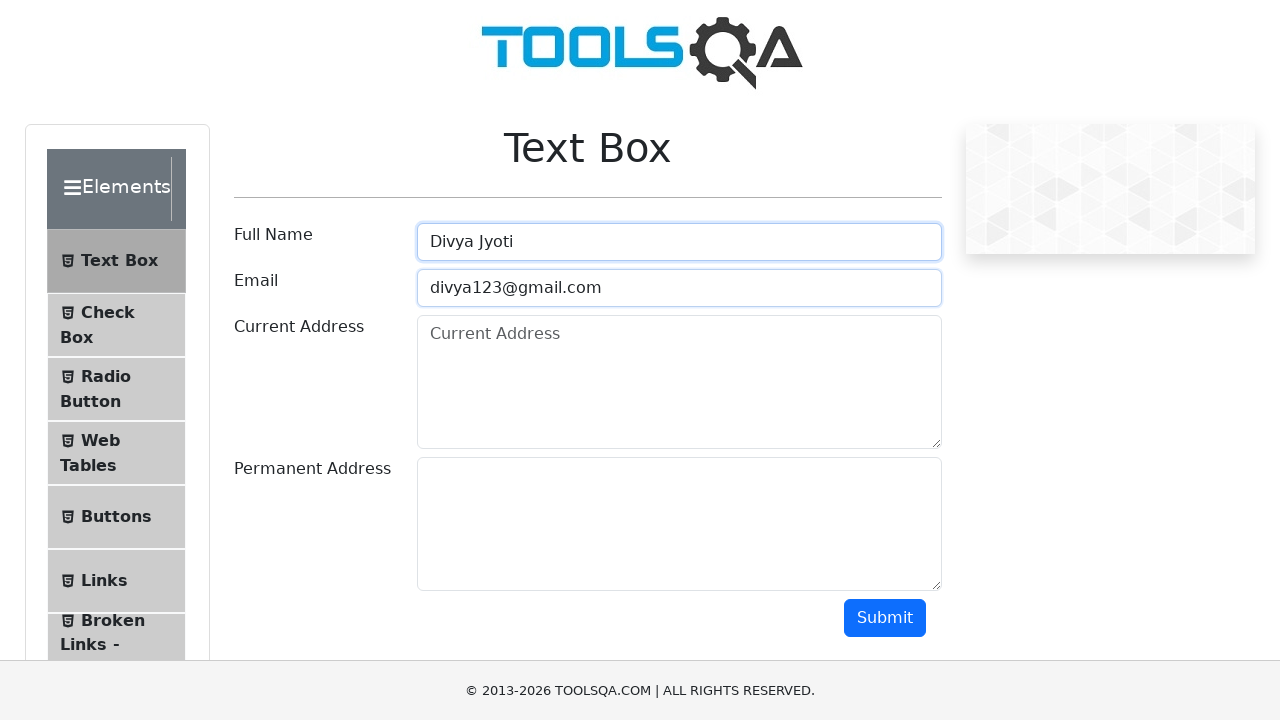

Filled current address field with 'Hyderabad' on textarea#currentAddress
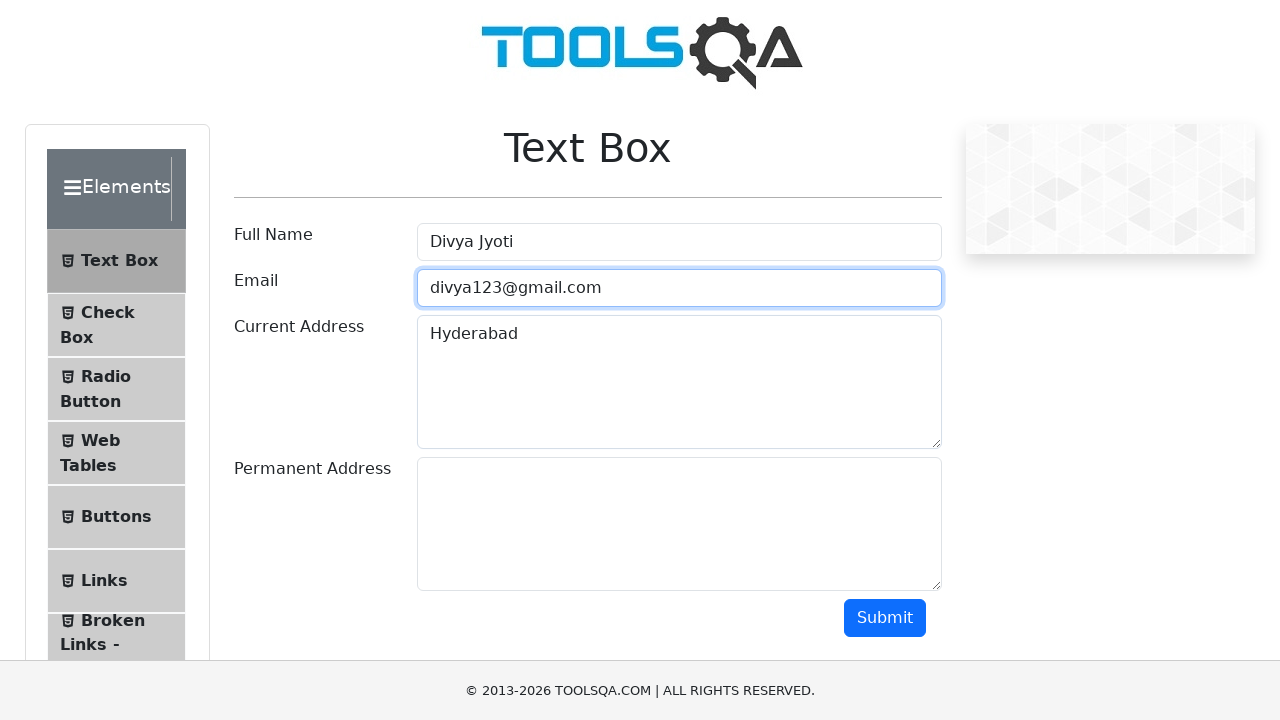

Filled permanent address field with 'Telangana' on textarea#permanentAddress
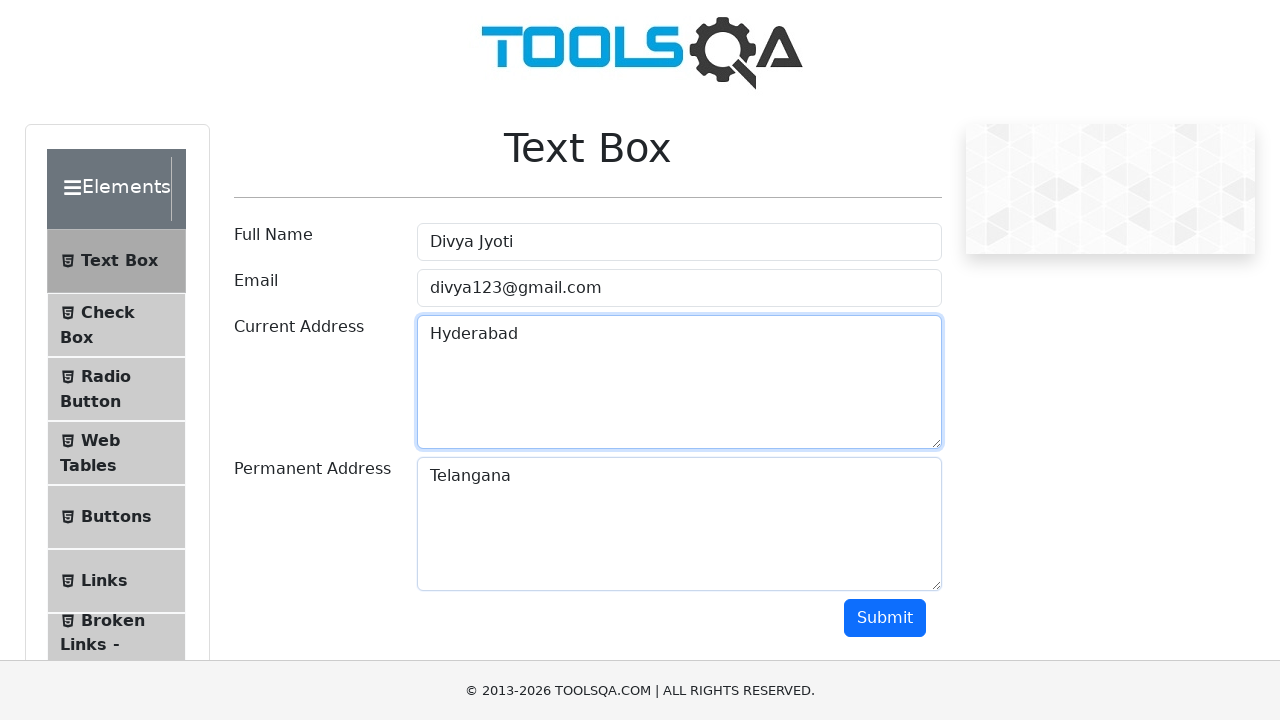

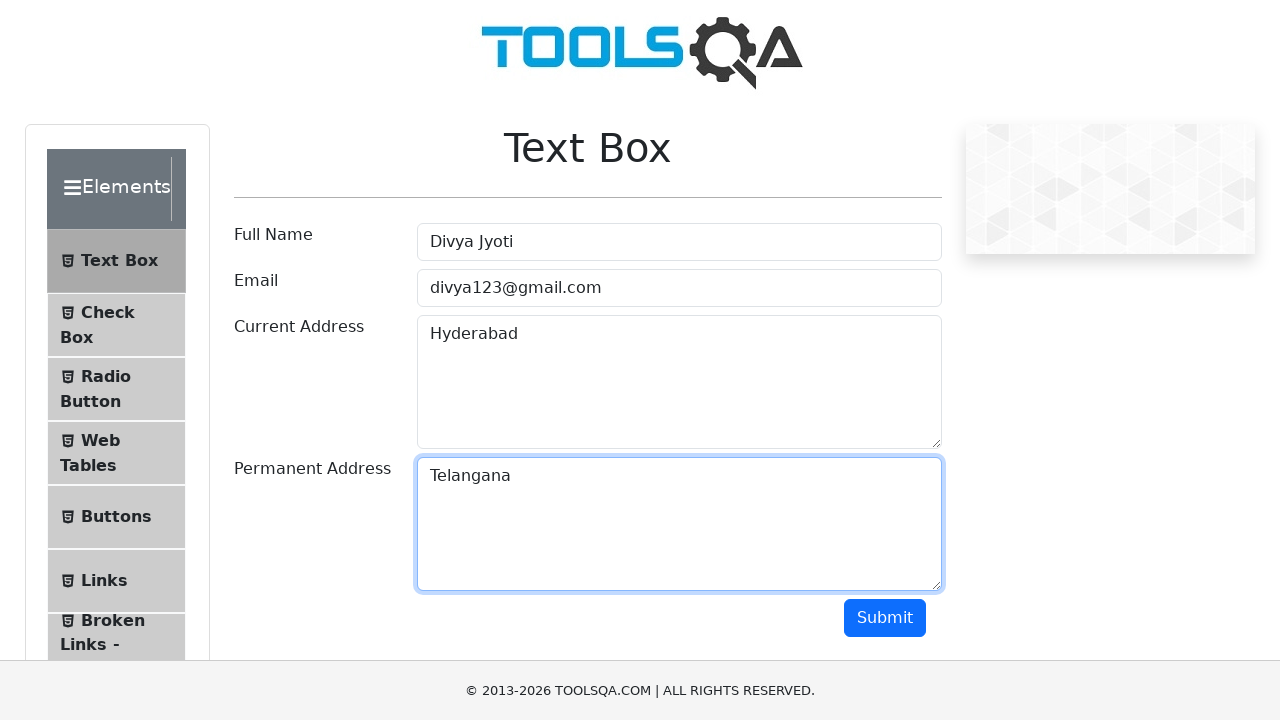